Tests that todo data persists after page reload

Starting URL: https://demo.playwright.dev/todomvc

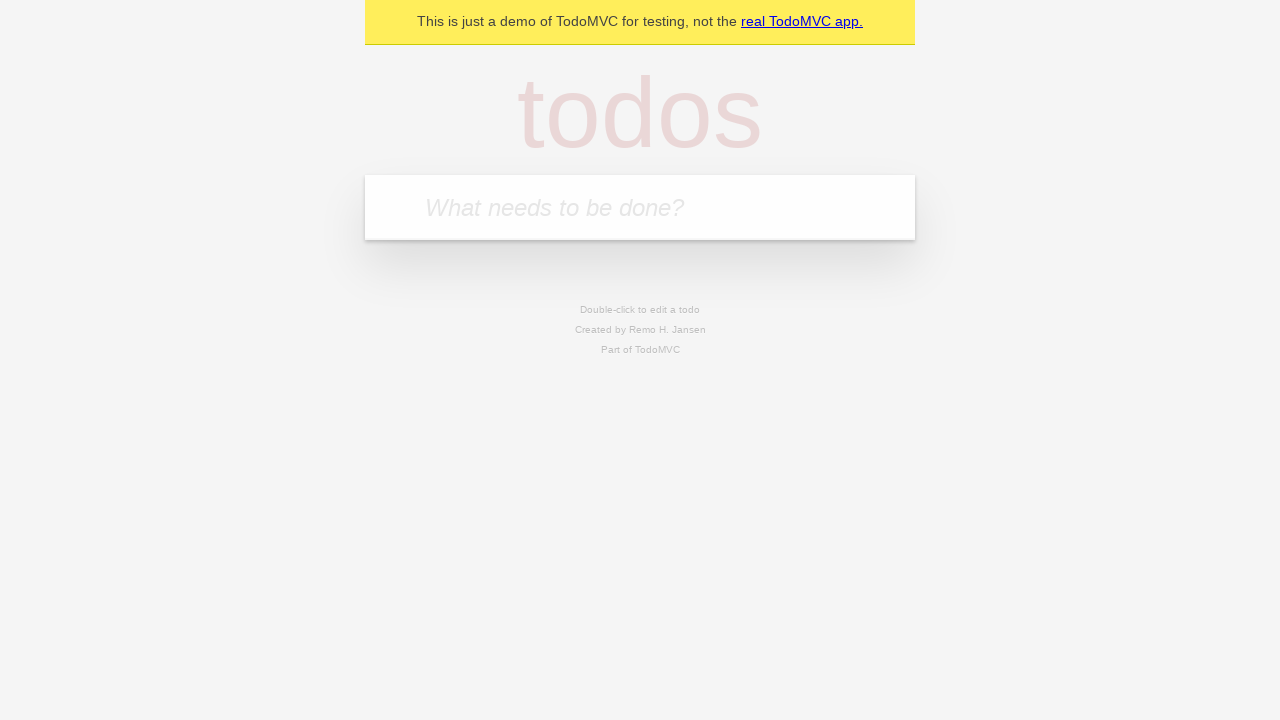

Filled new todo input with 'buy some cheese' on .new-todo
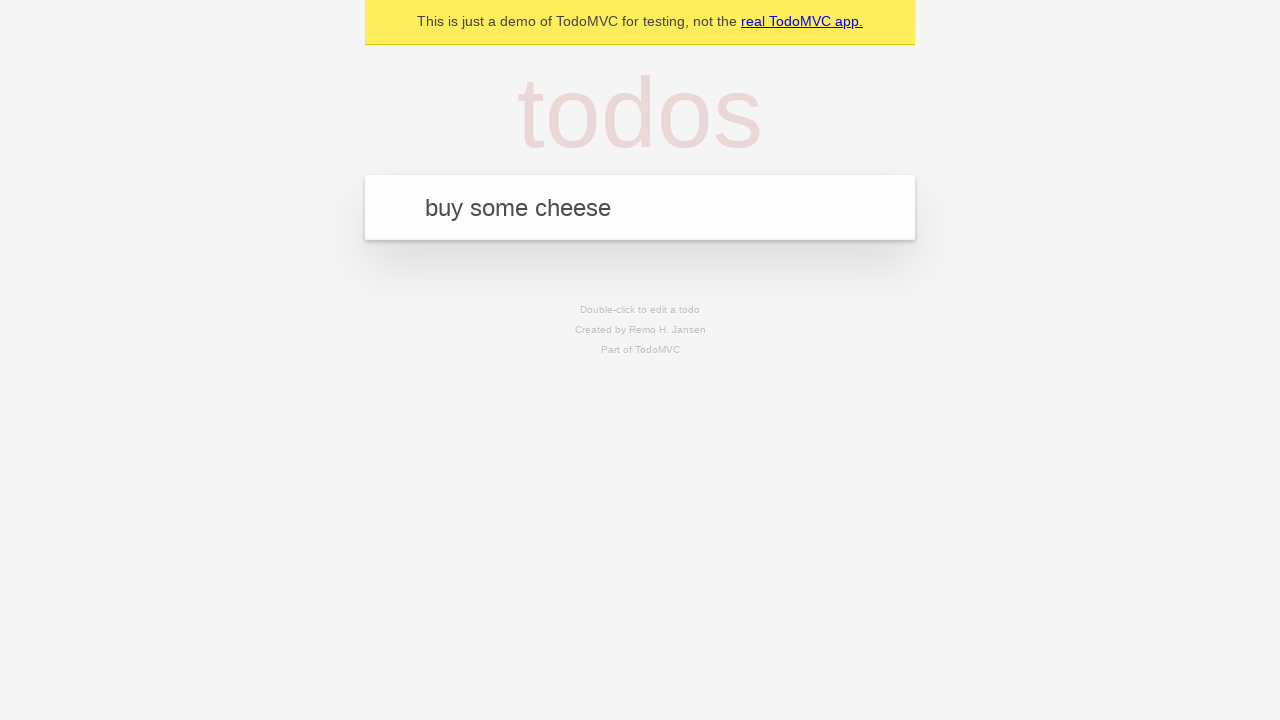

Pressed Enter to create first todo on .new-todo
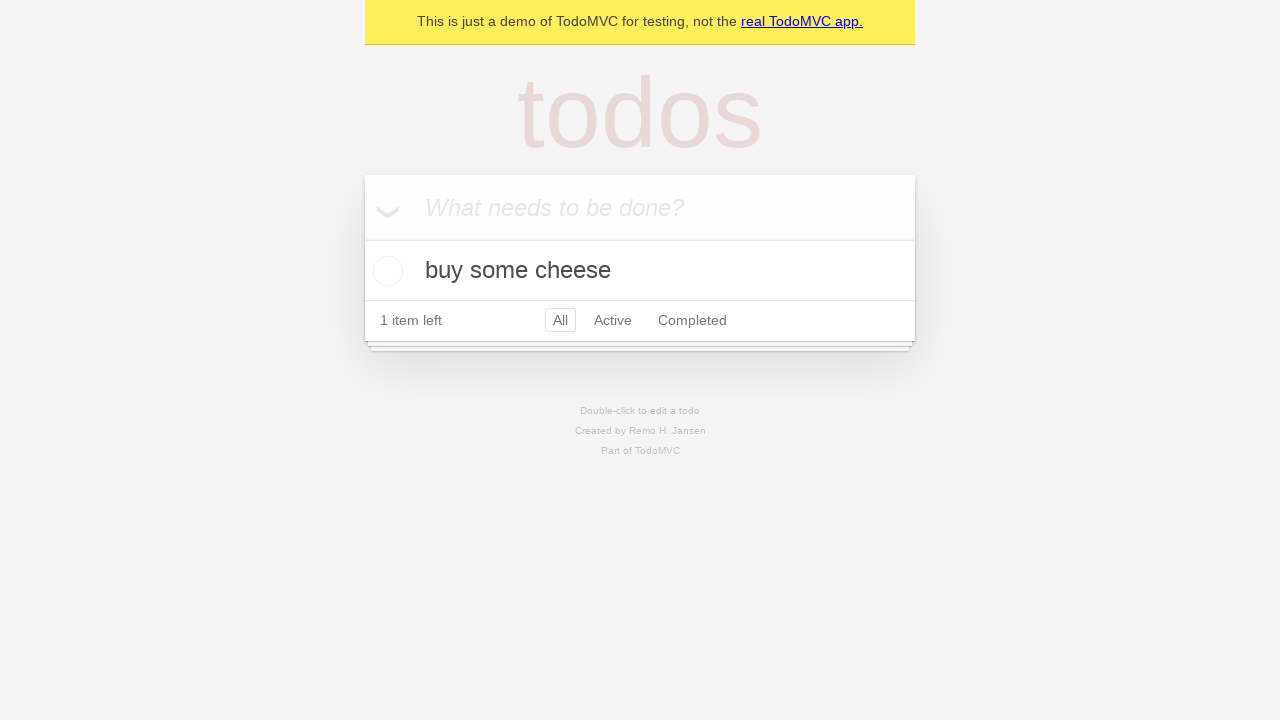

Filled new todo input with 'feed the cat' on .new-todo
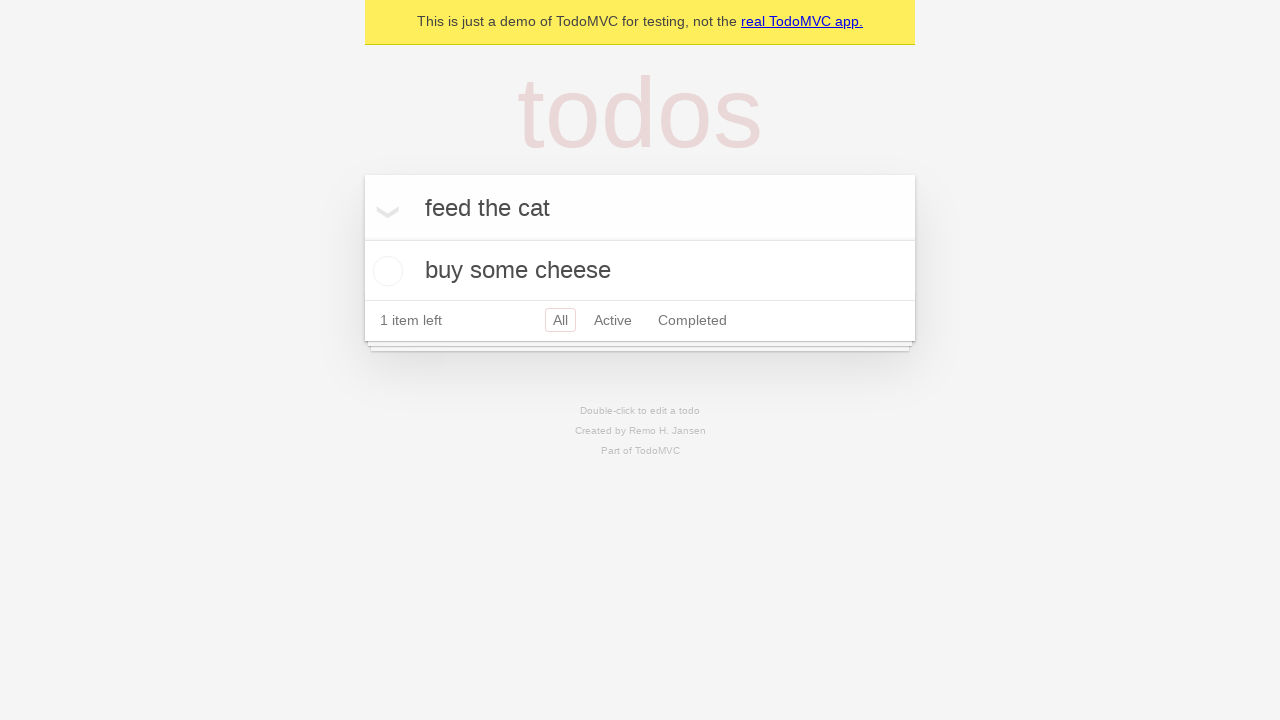

Pressed Enter to create second todo on .new-todo
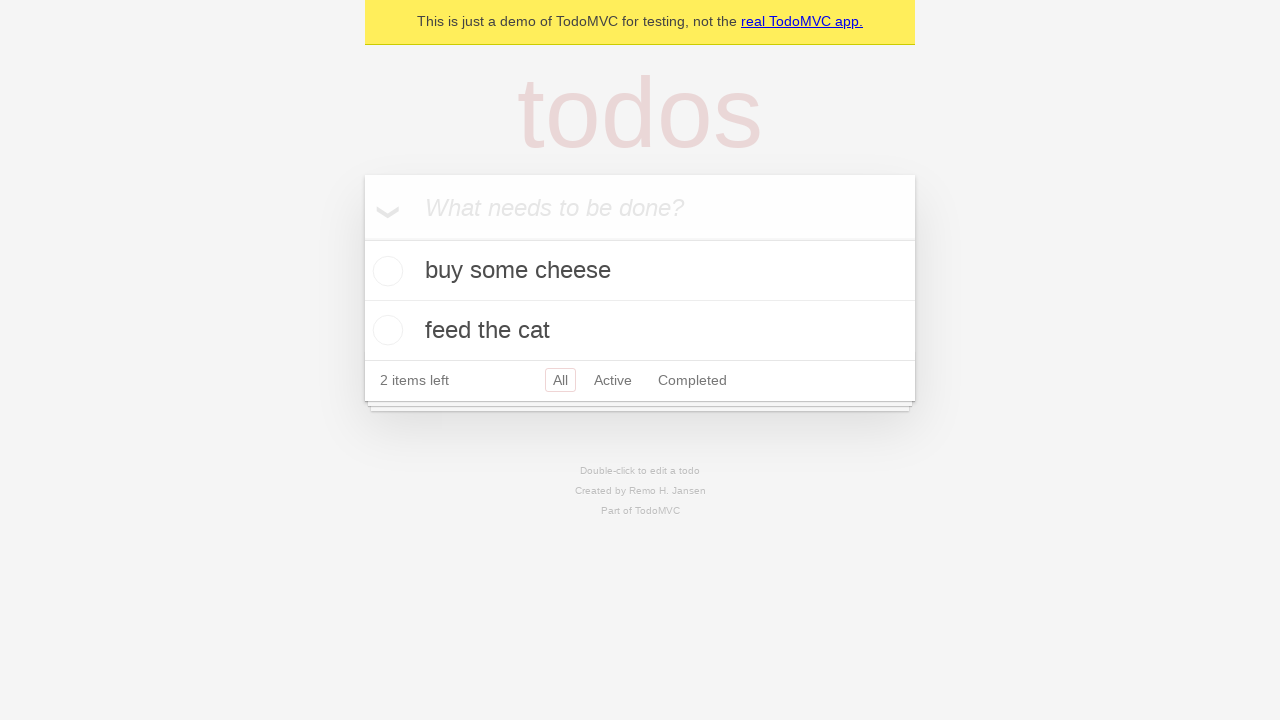

Checked first todo item as complete at (385, 271) on .todo-list li >> nth=0 >> .toggle
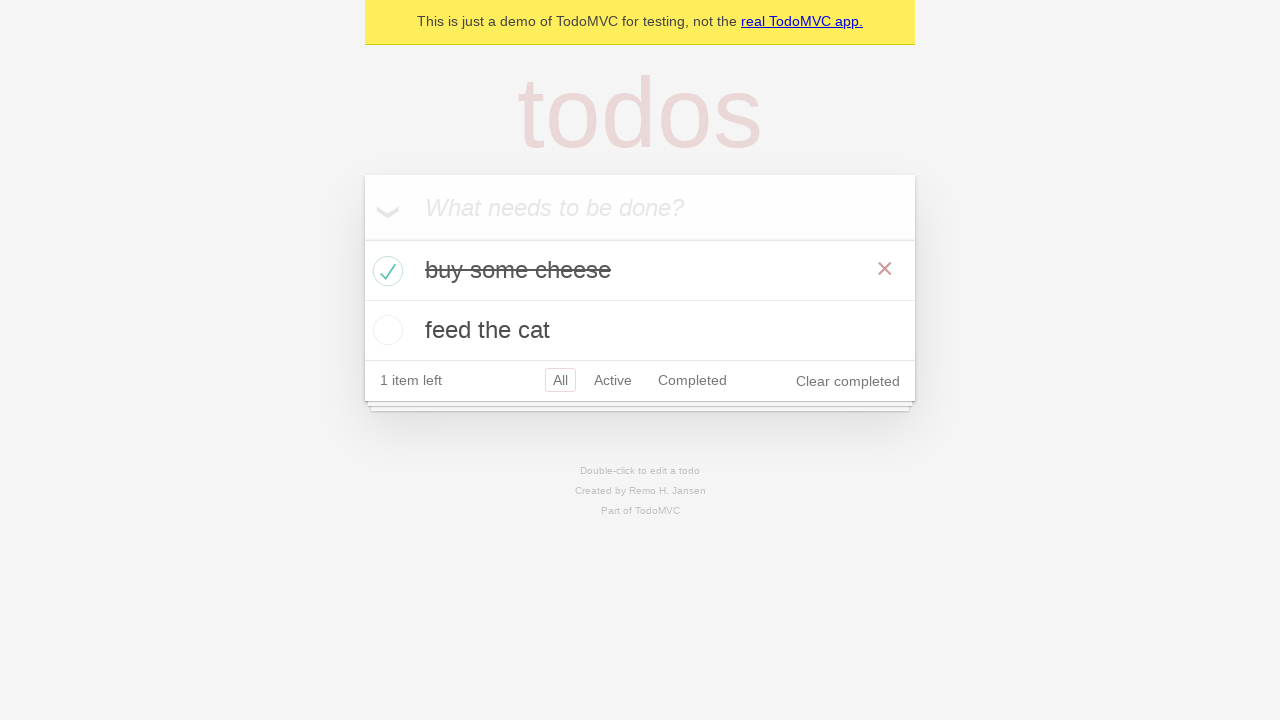

Reloaded the page
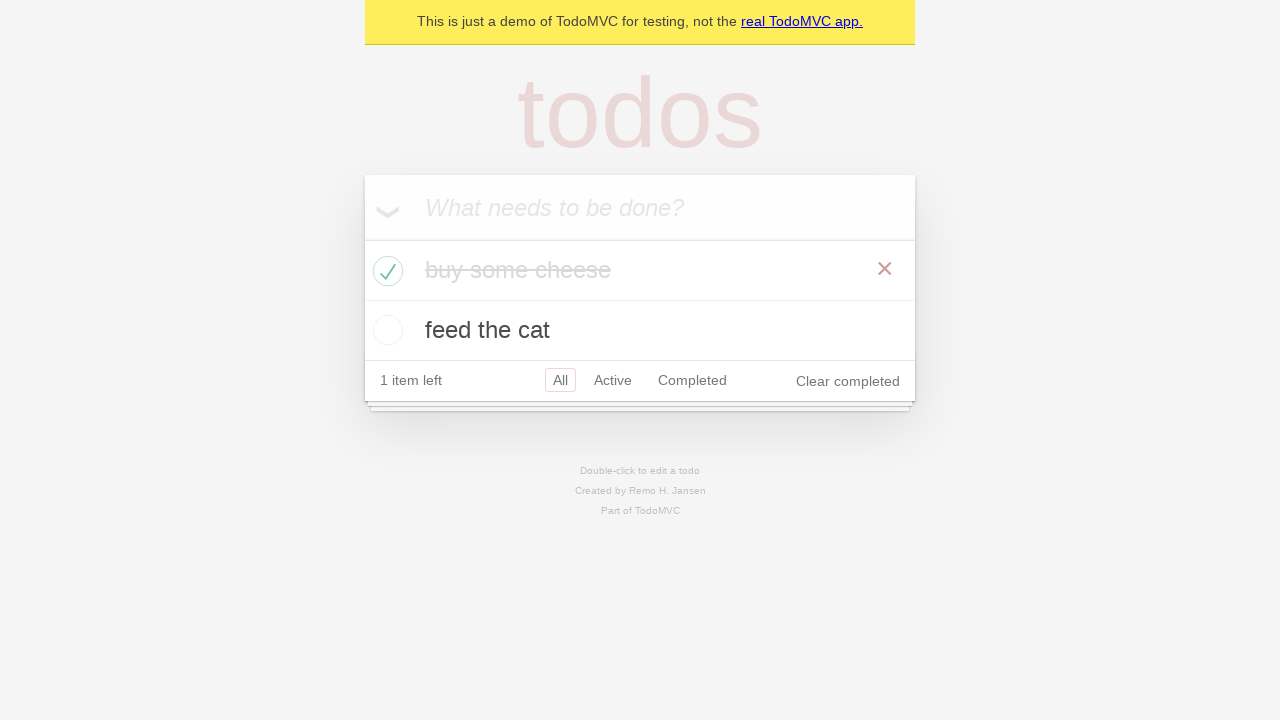

Todo items loaded after page reload
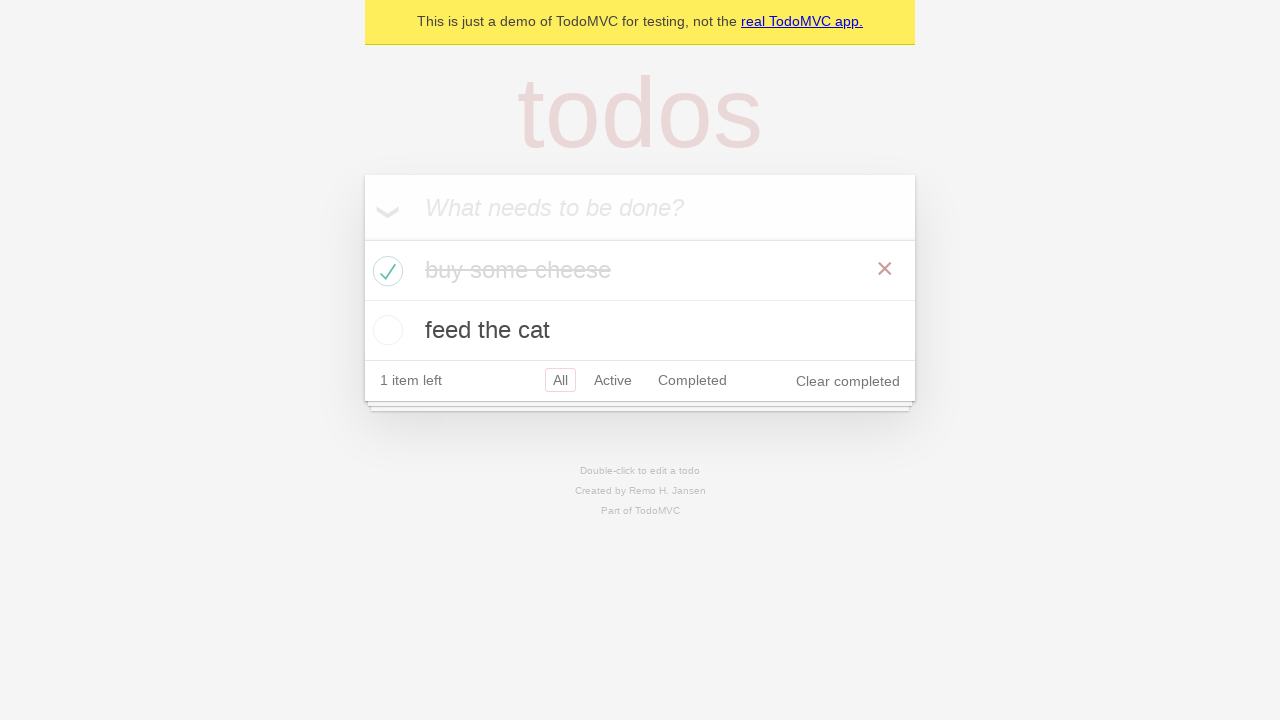

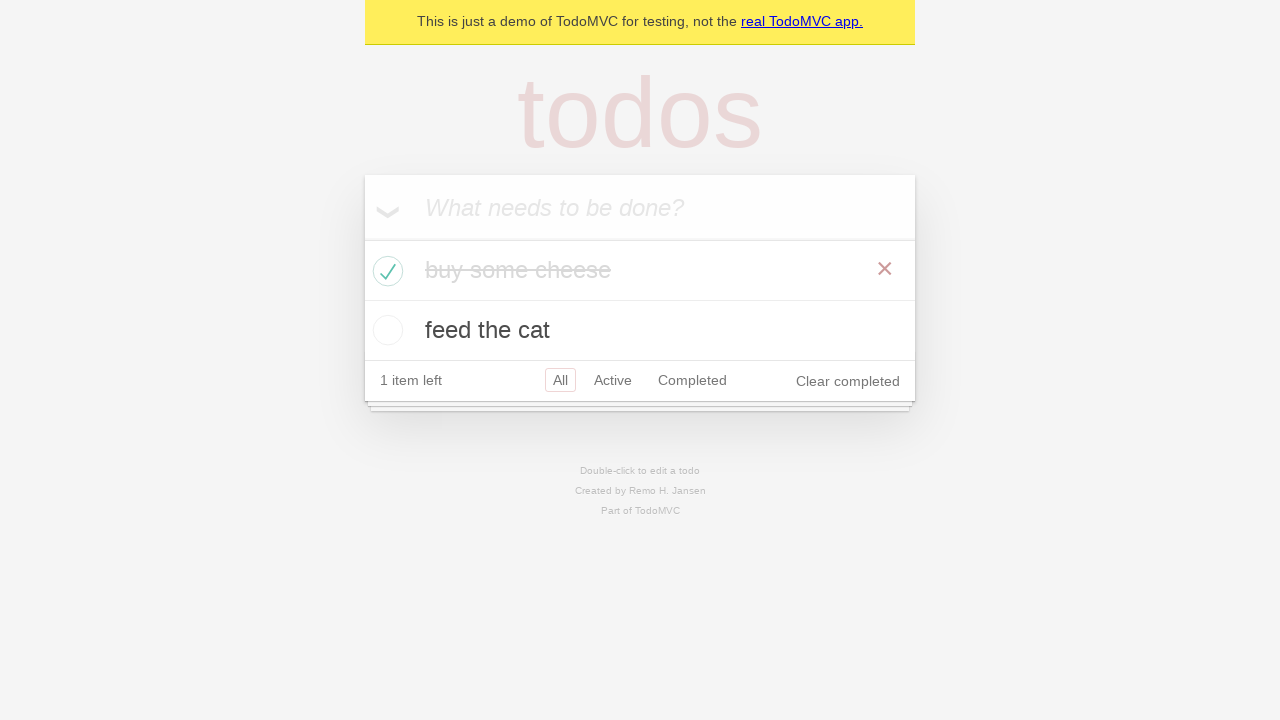